Tests popup window functionality by clicking a link that opens a new popup window

Starting URL: https://omayo.blogspot.com/

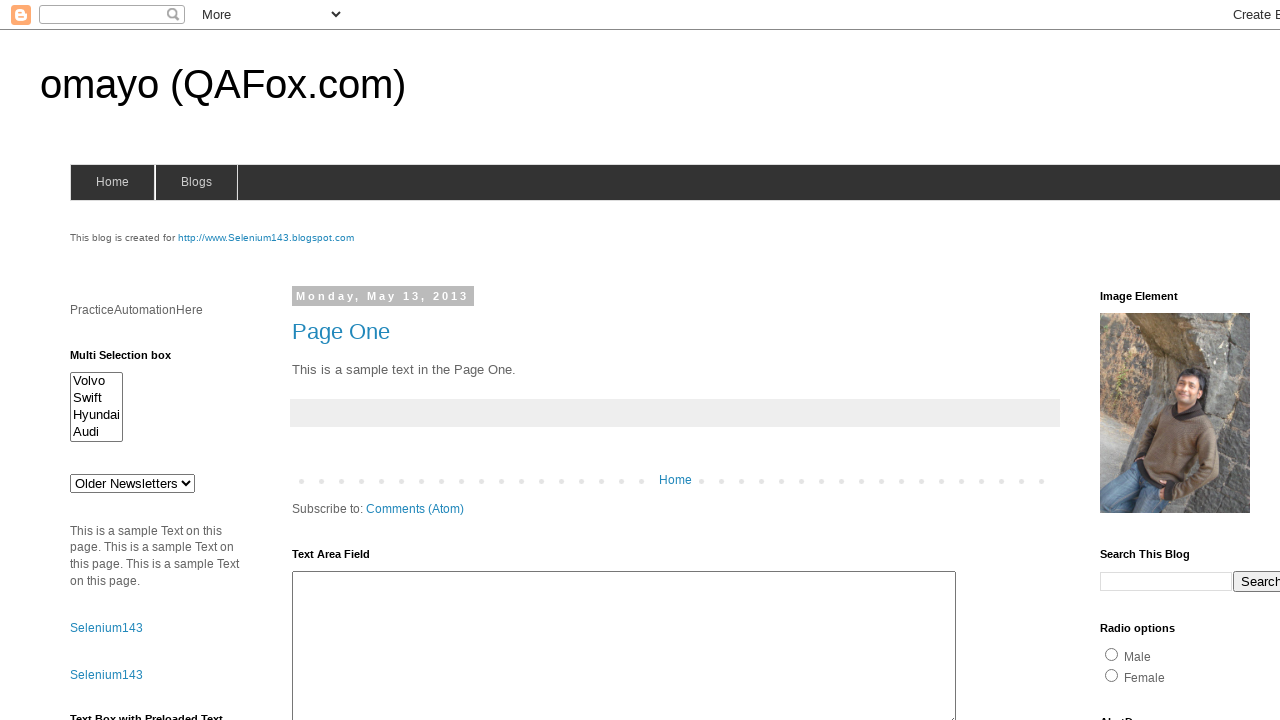

Clicked link to open popup window at (132, 360) on xpath=//a[text()='Open a popup window']
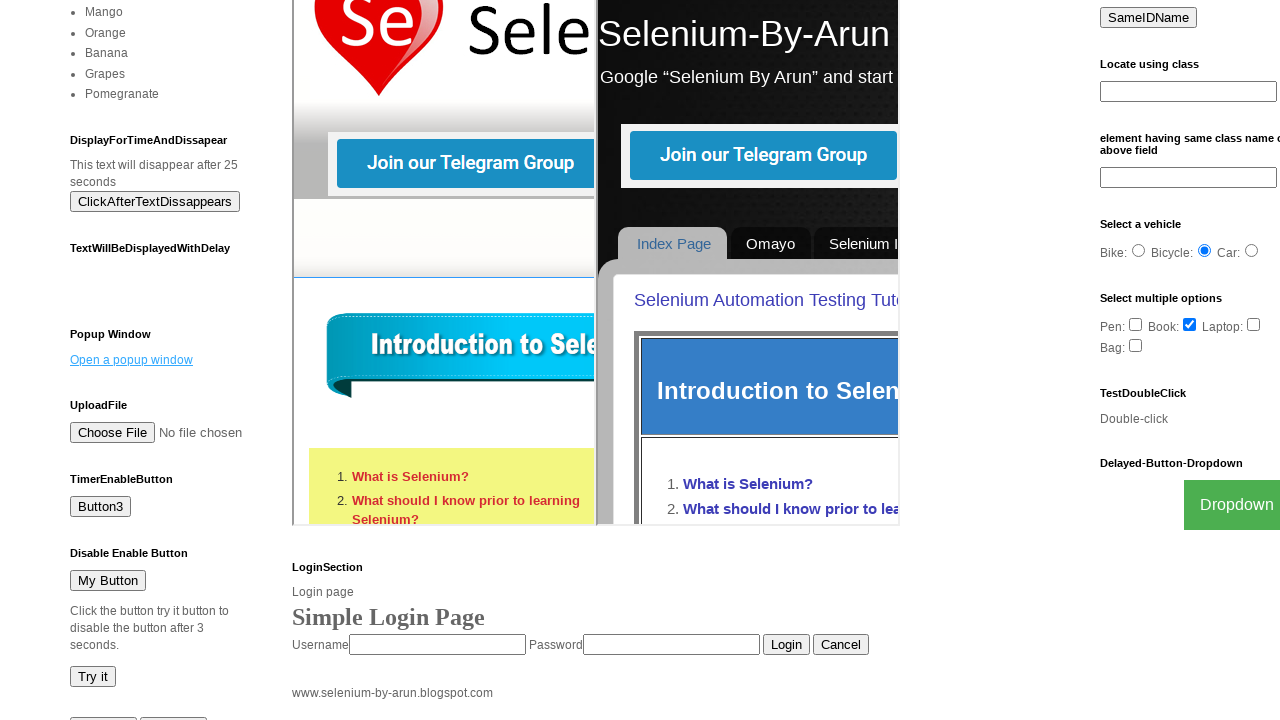

Waited 4 seconds for popup window to open
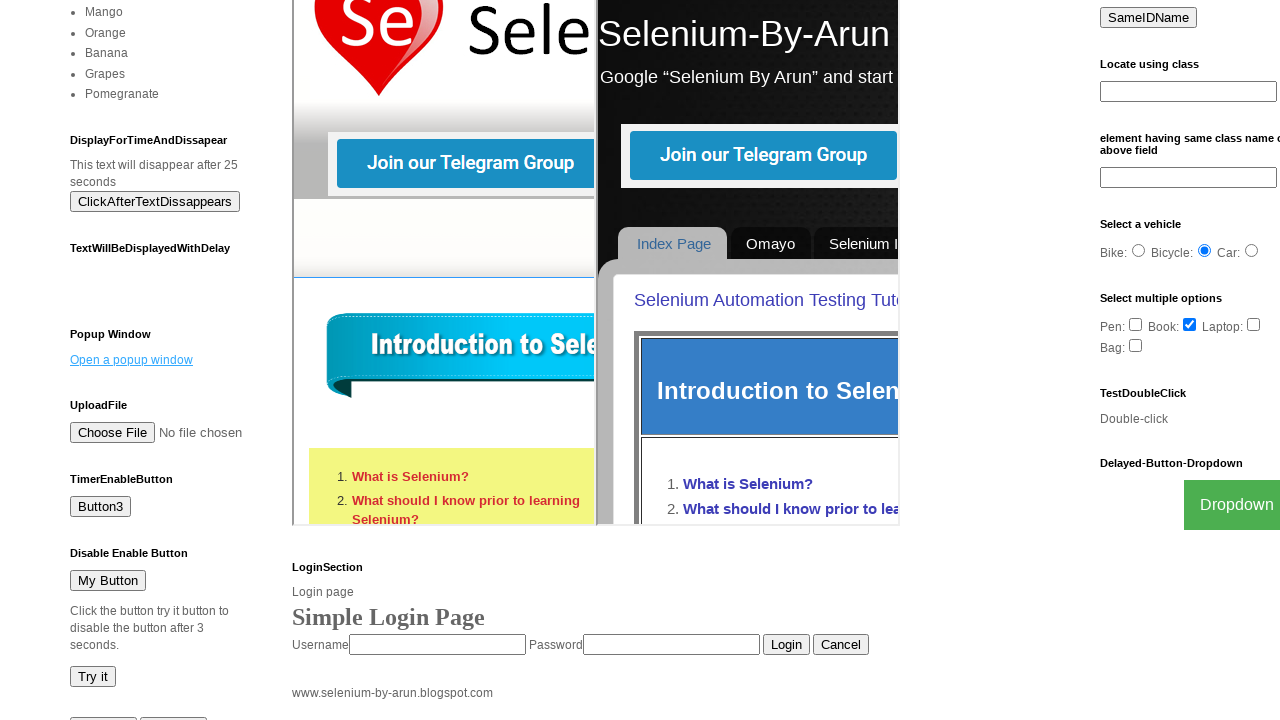

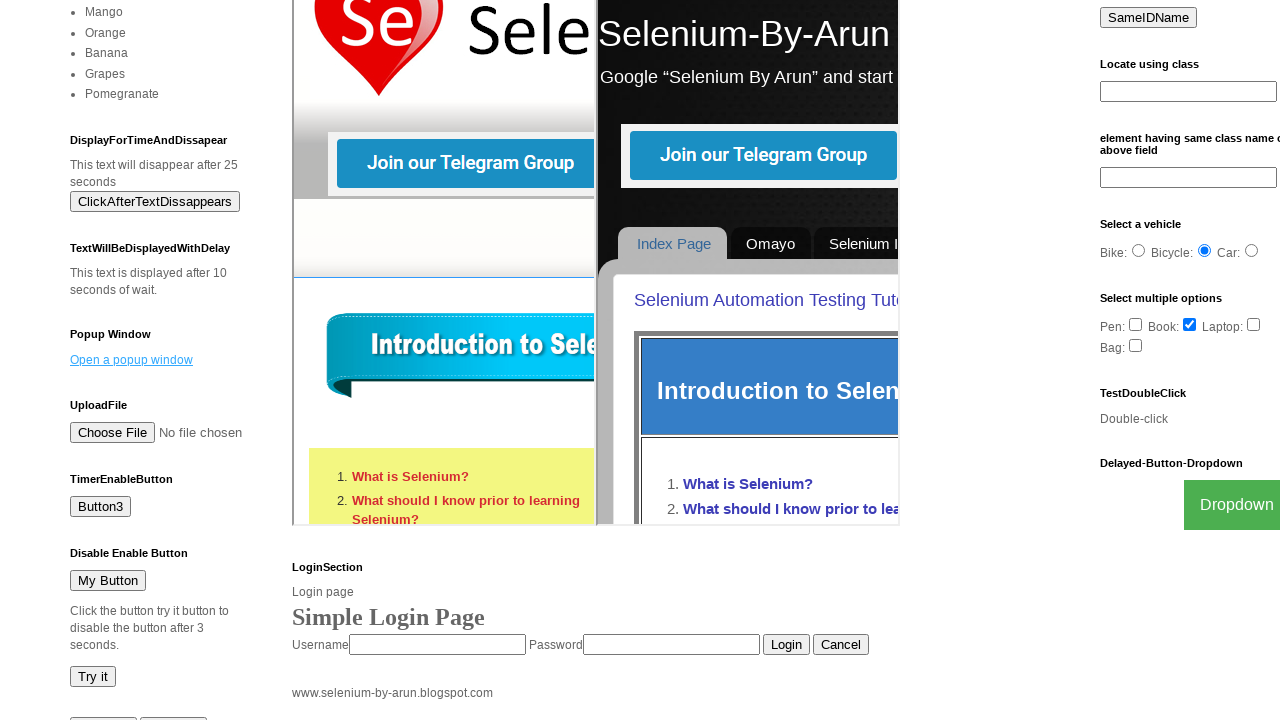